Tests e-commerce functionality by searching for specific vegetables and adding them to cart

Starting URL: https://rahulshettyacademy.com/seleniumPractise/

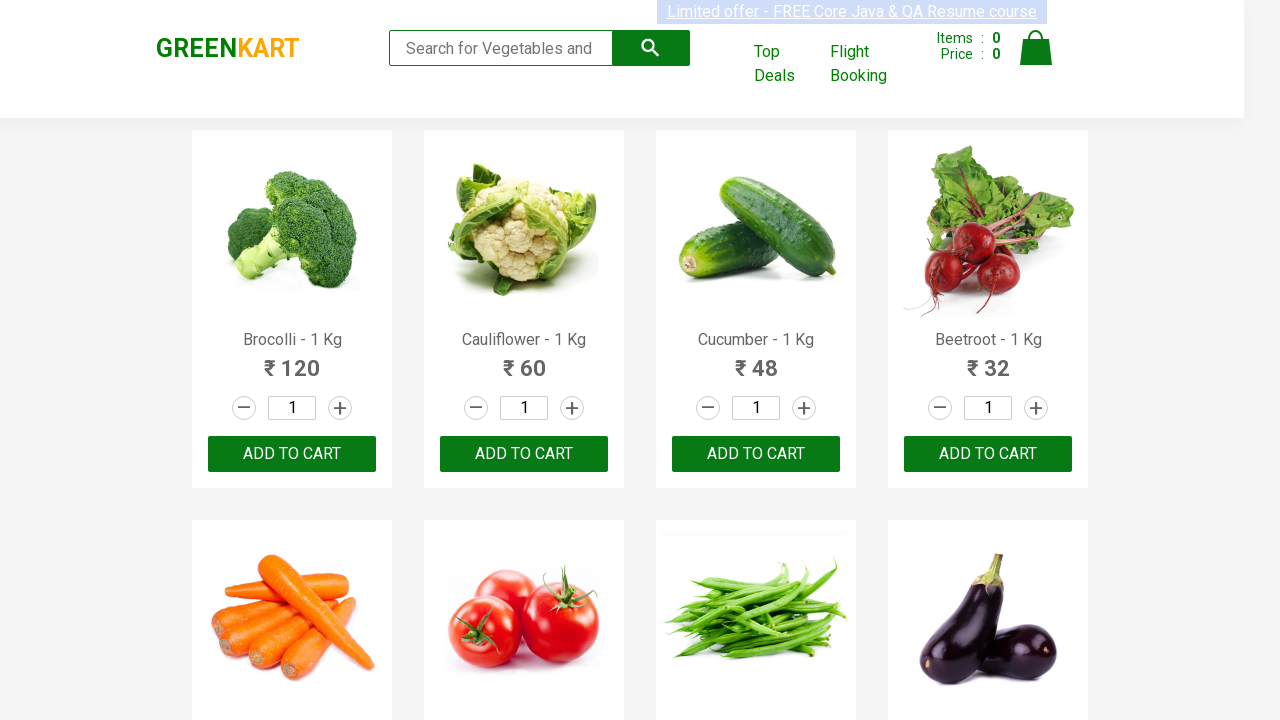

Waited for product names to load on page
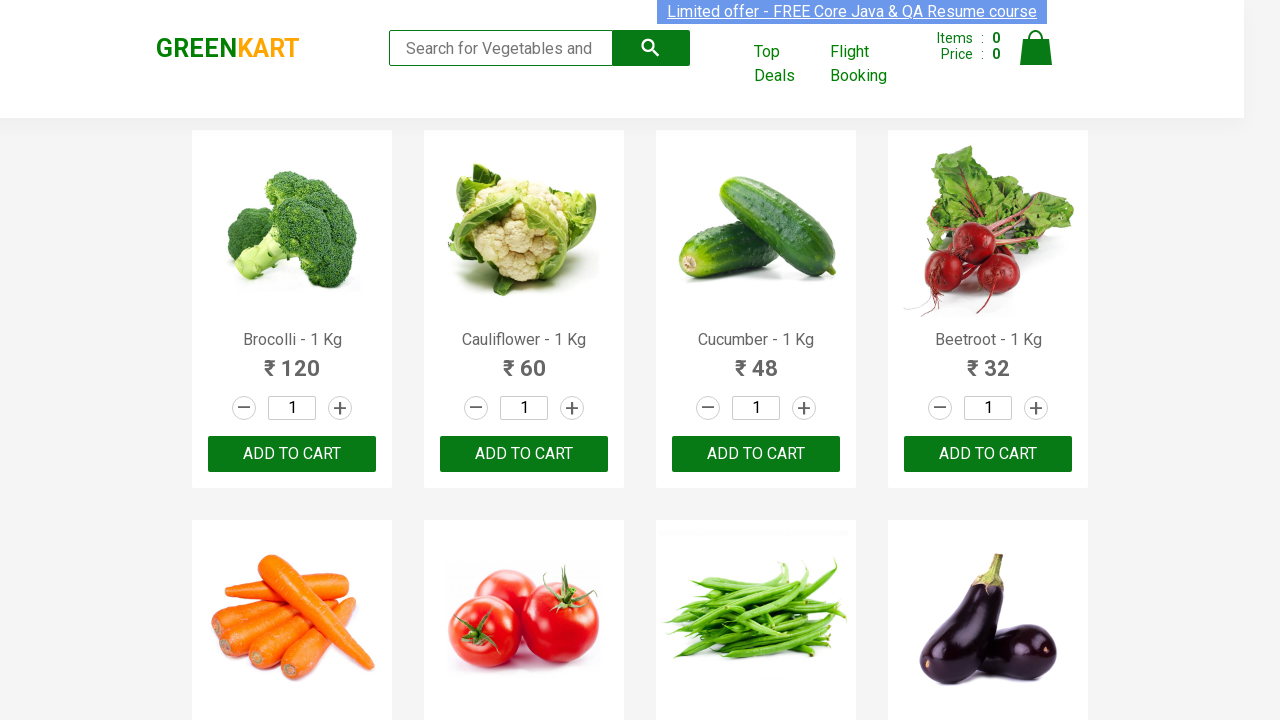

Retrieved all product elements from page
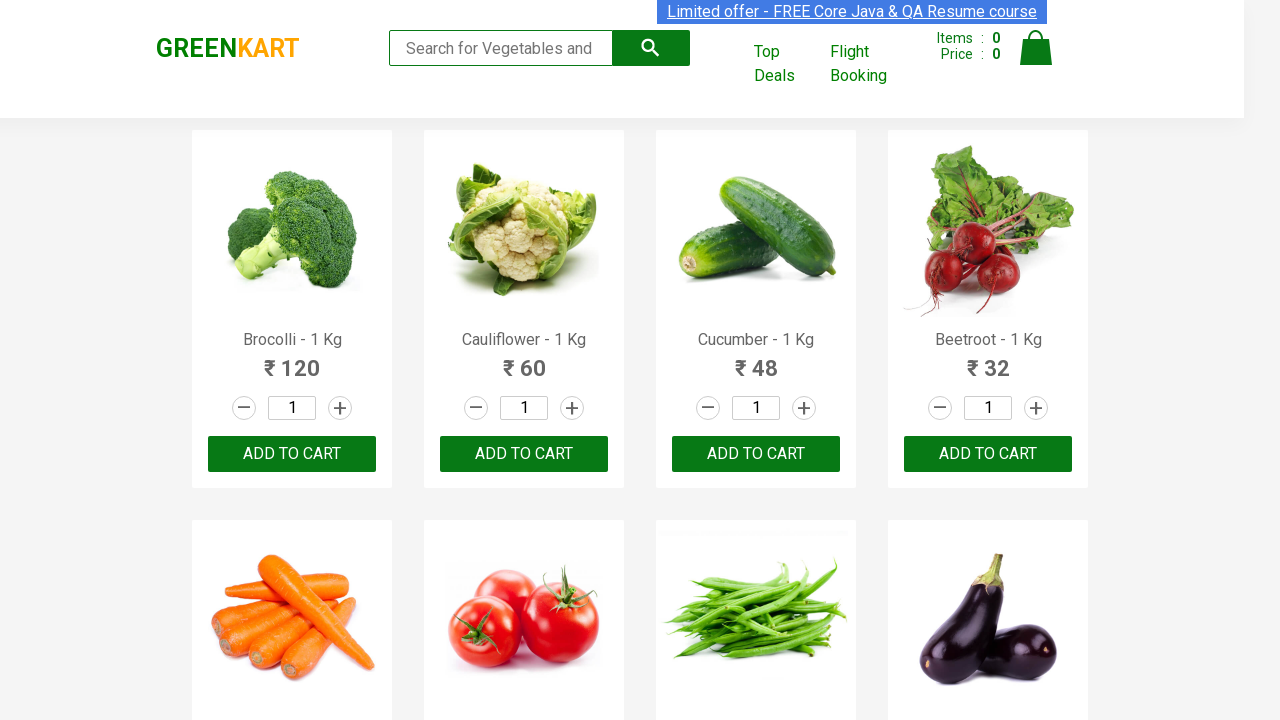

Added 'Brocolli' to cart at (292, 454) on div.product-action > button >> nth=0
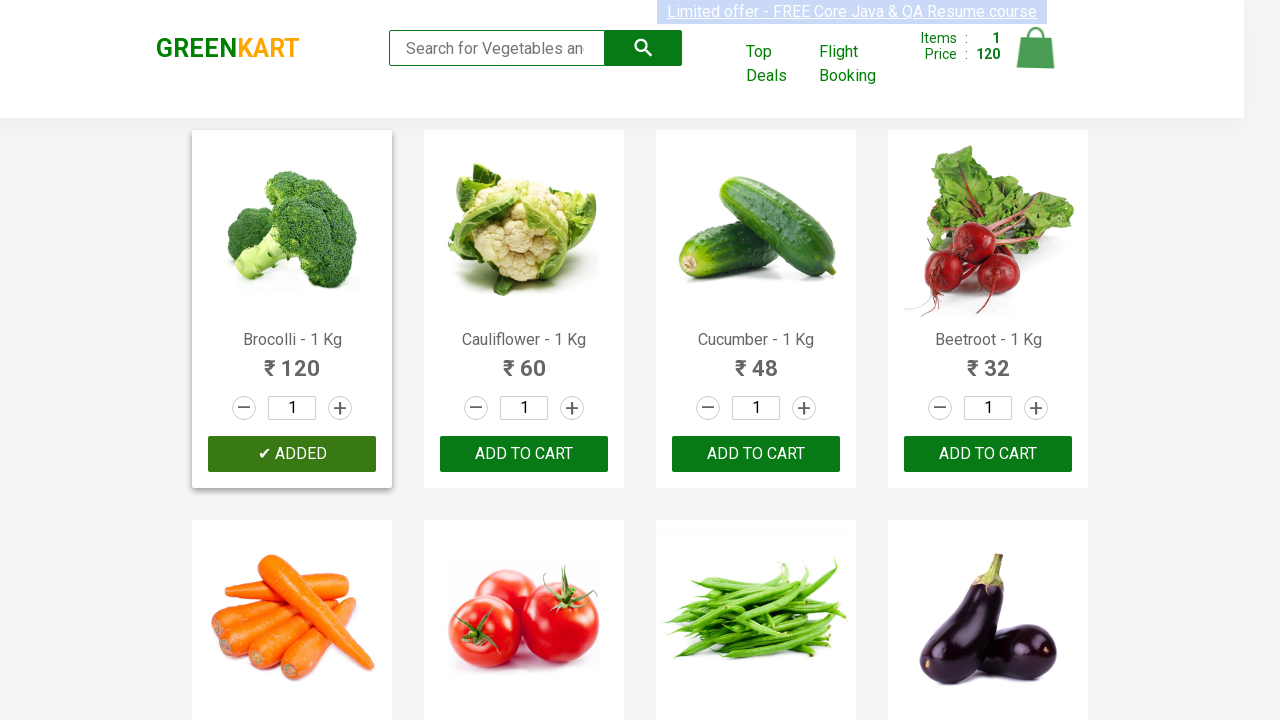

Added 'Cucumber' to cart at (756, 454) on div.product-action > button >> nth=2
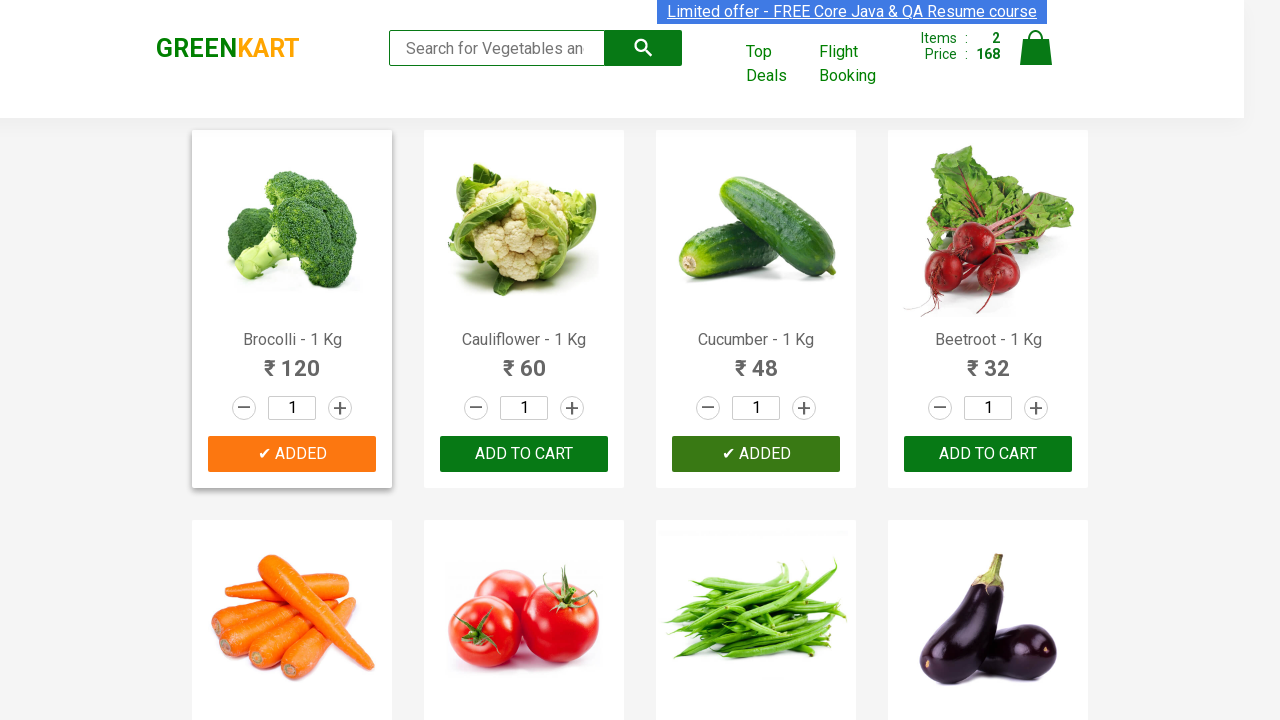

Added 'Beetroot' to cart at (988, 454) on div.product-action > button >> nth=3
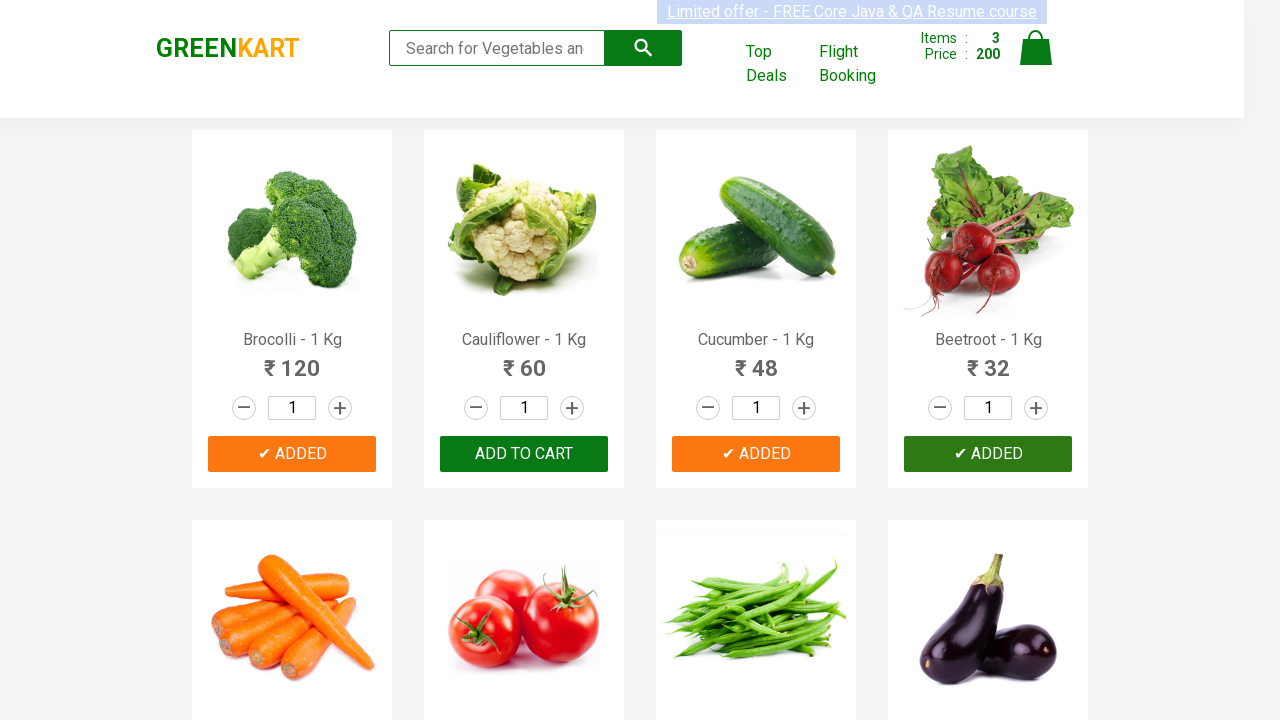

All required vegetables have been added to cart
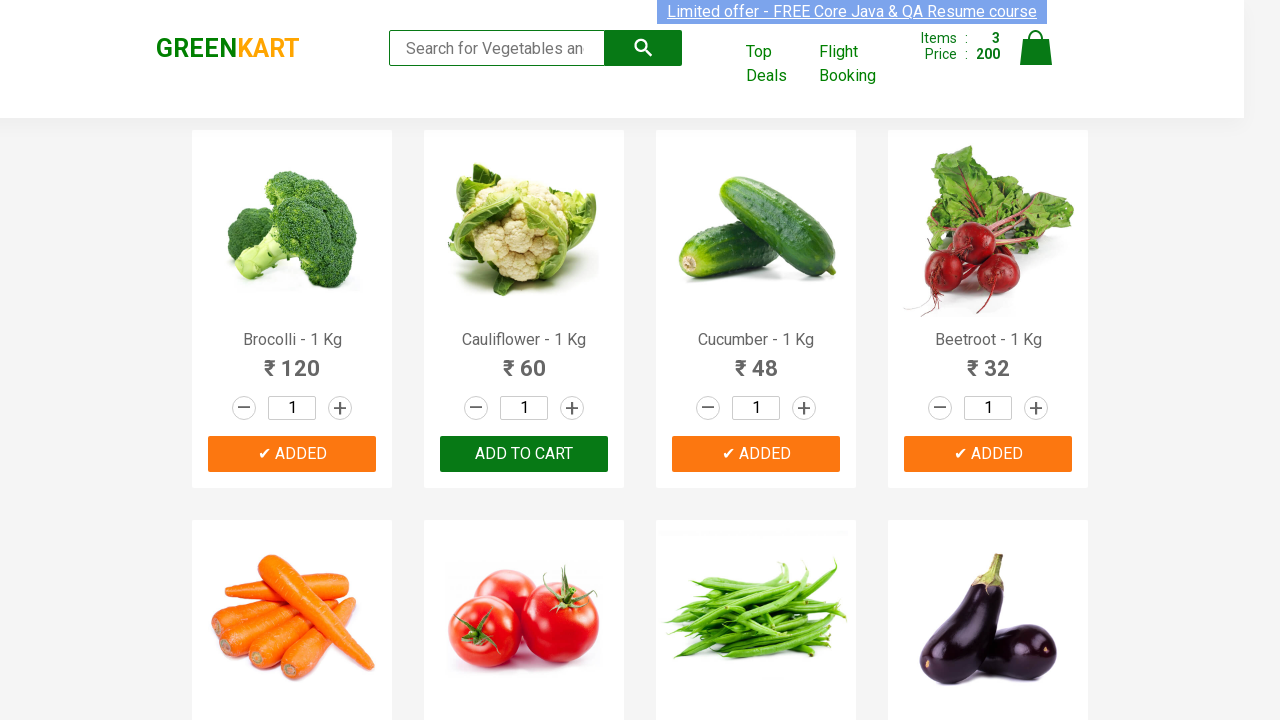

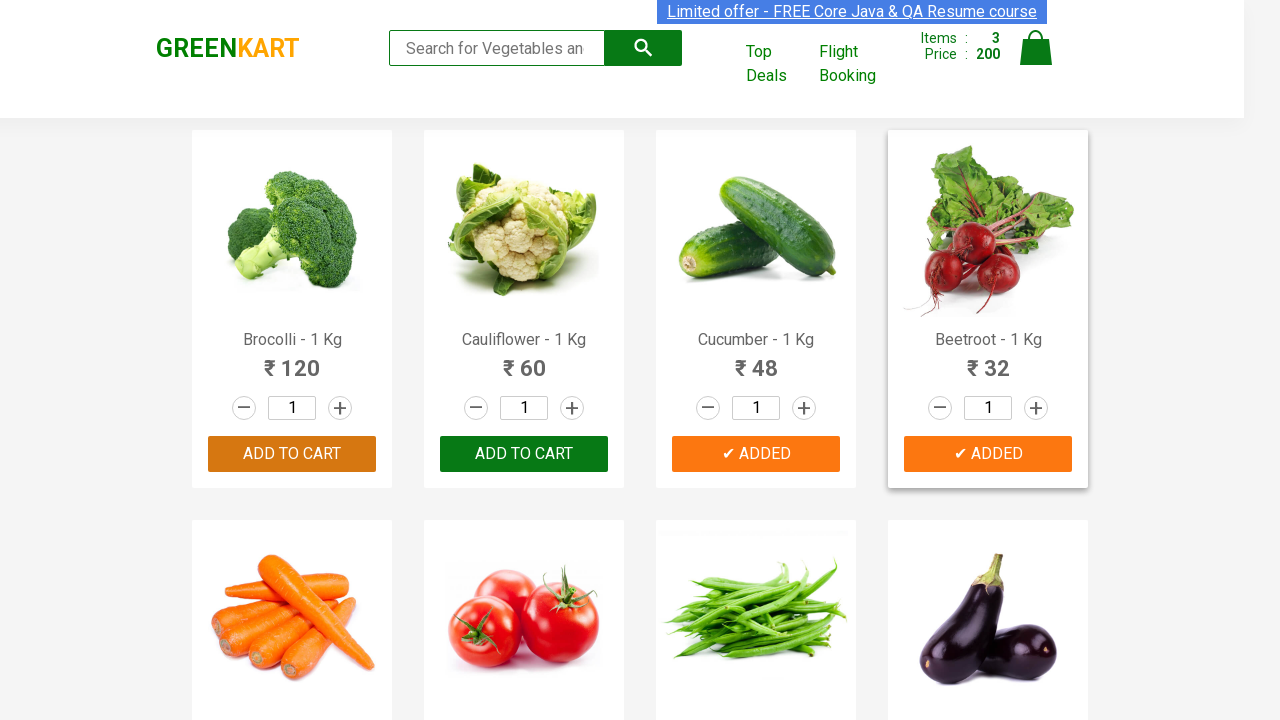